Tests checkbox functionality by verifying initial states and toggling checkboxes to confirm selection changes

Starting URL: http://practice.cydeo.com/checkboxes

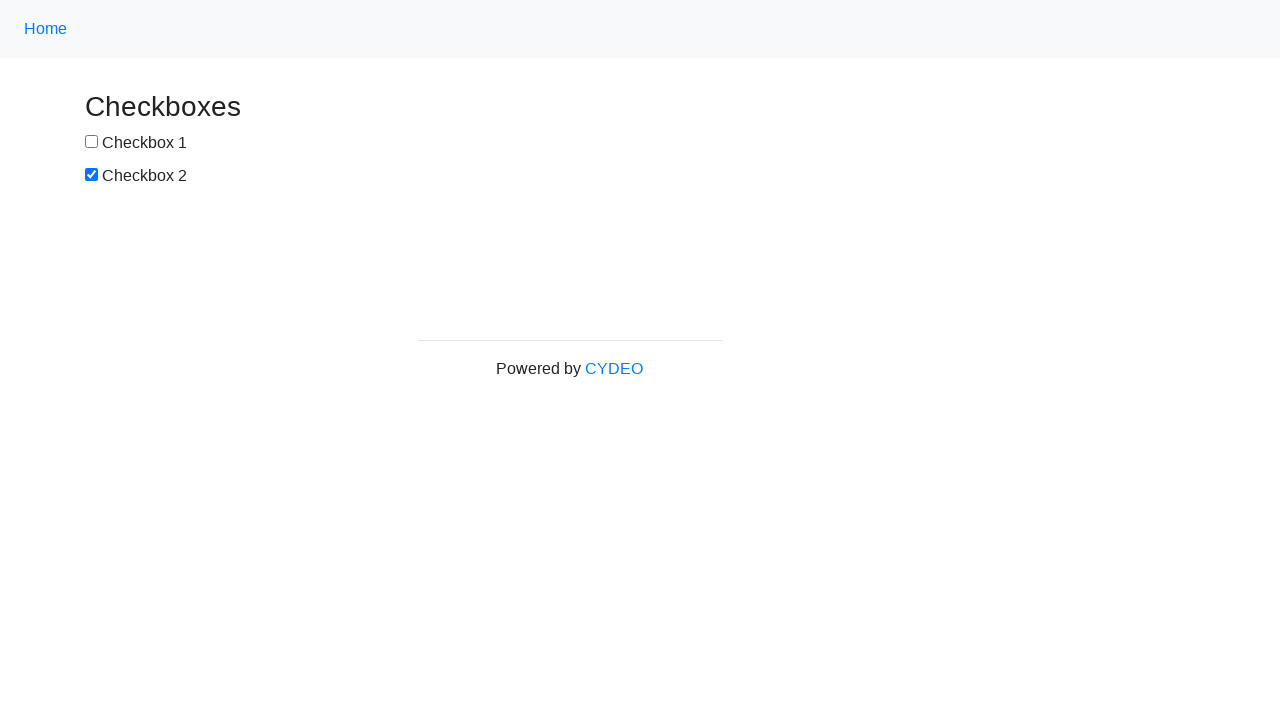

Located checkbox #1 element
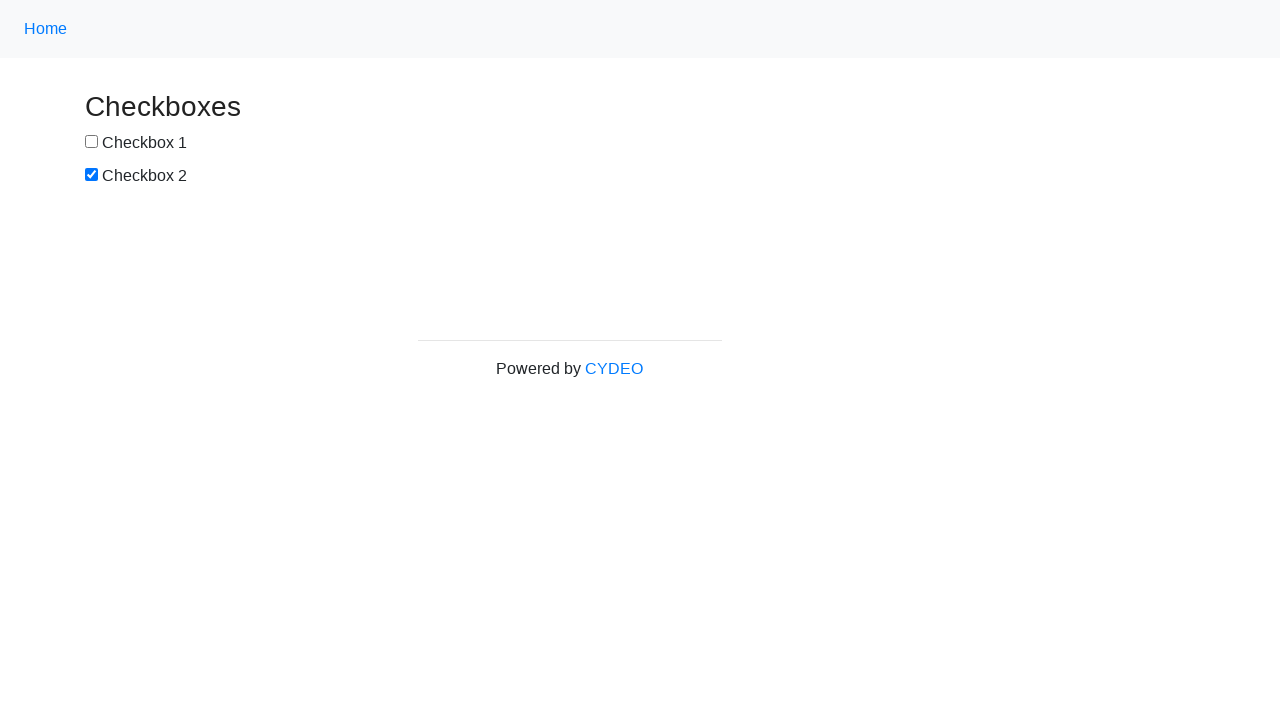

Located checkbox #2 element
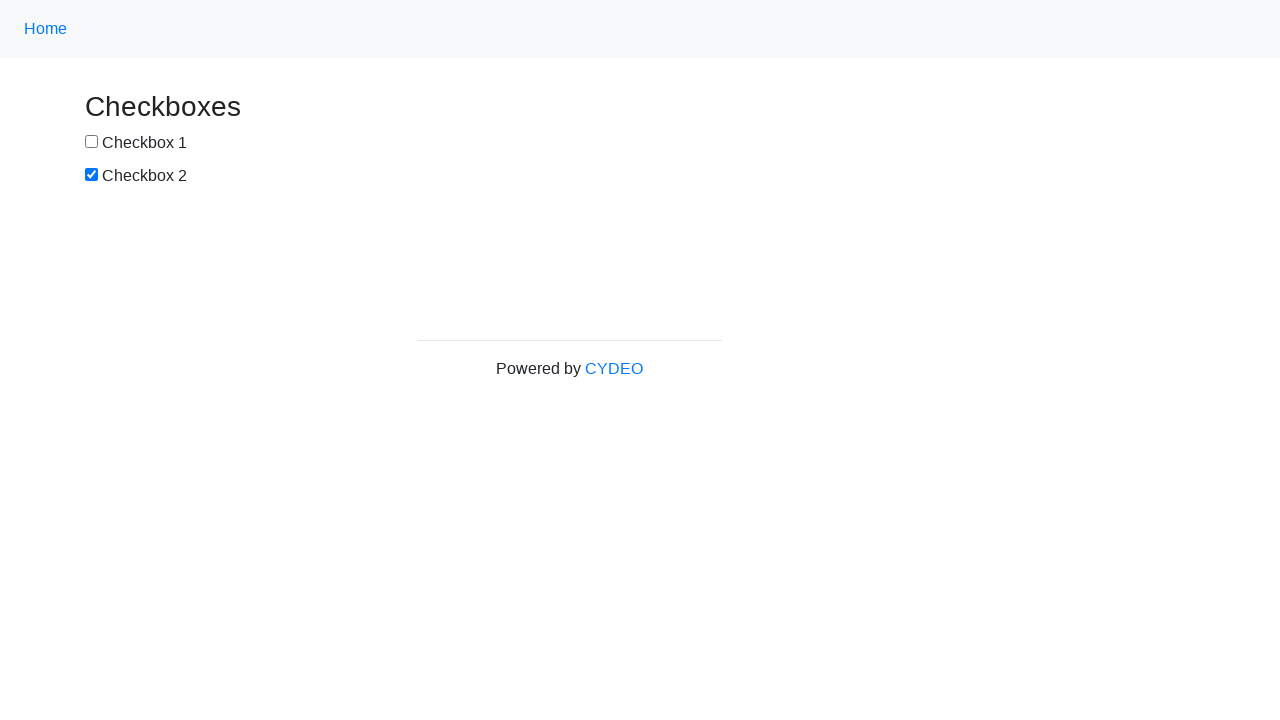

Clicked checkbox #1 to select it at (92, 142) on input[name='checkbox1']
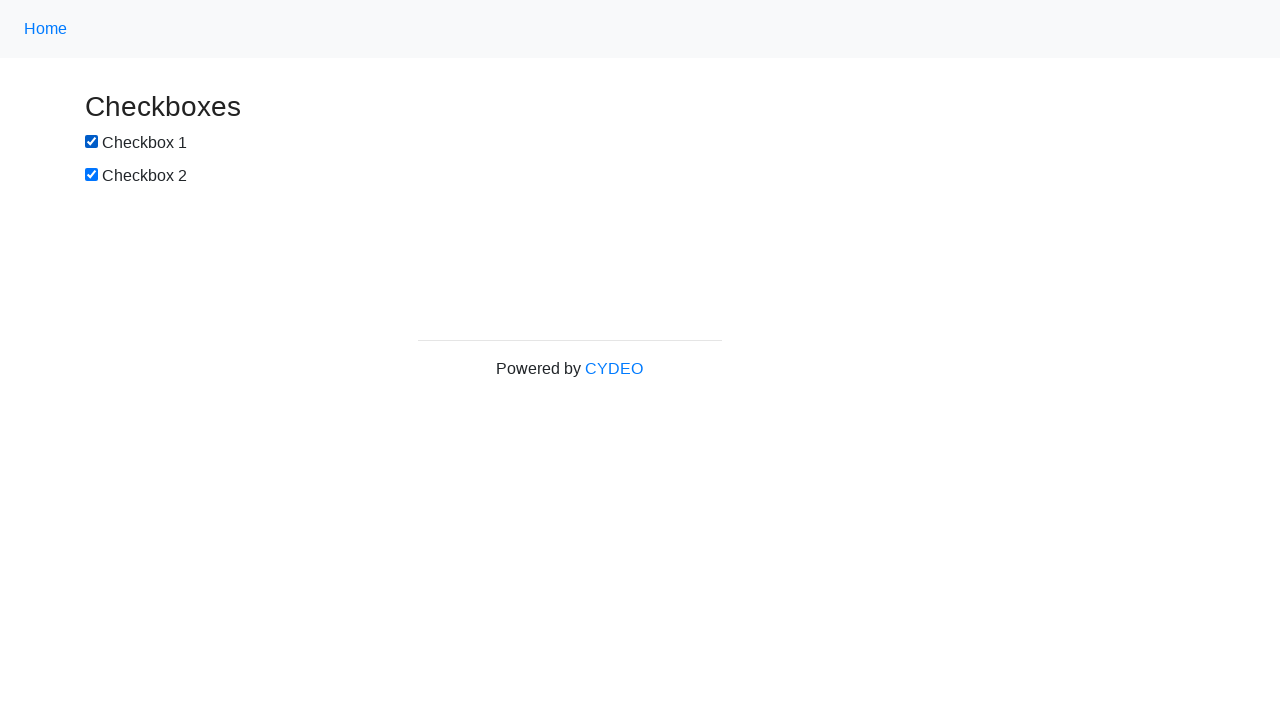

Clicked checkbox #2 to deselect it at (92, 175) on input[name='checkbox2']
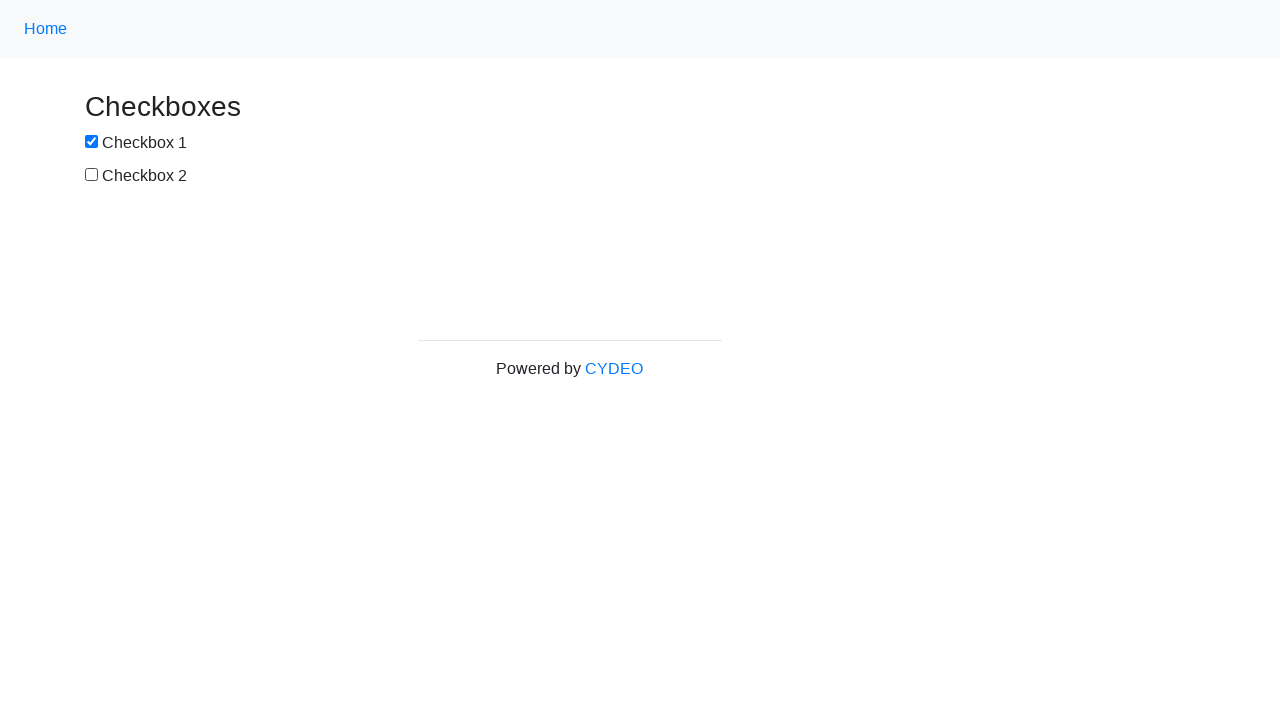

Verified checkbox #1 is checked
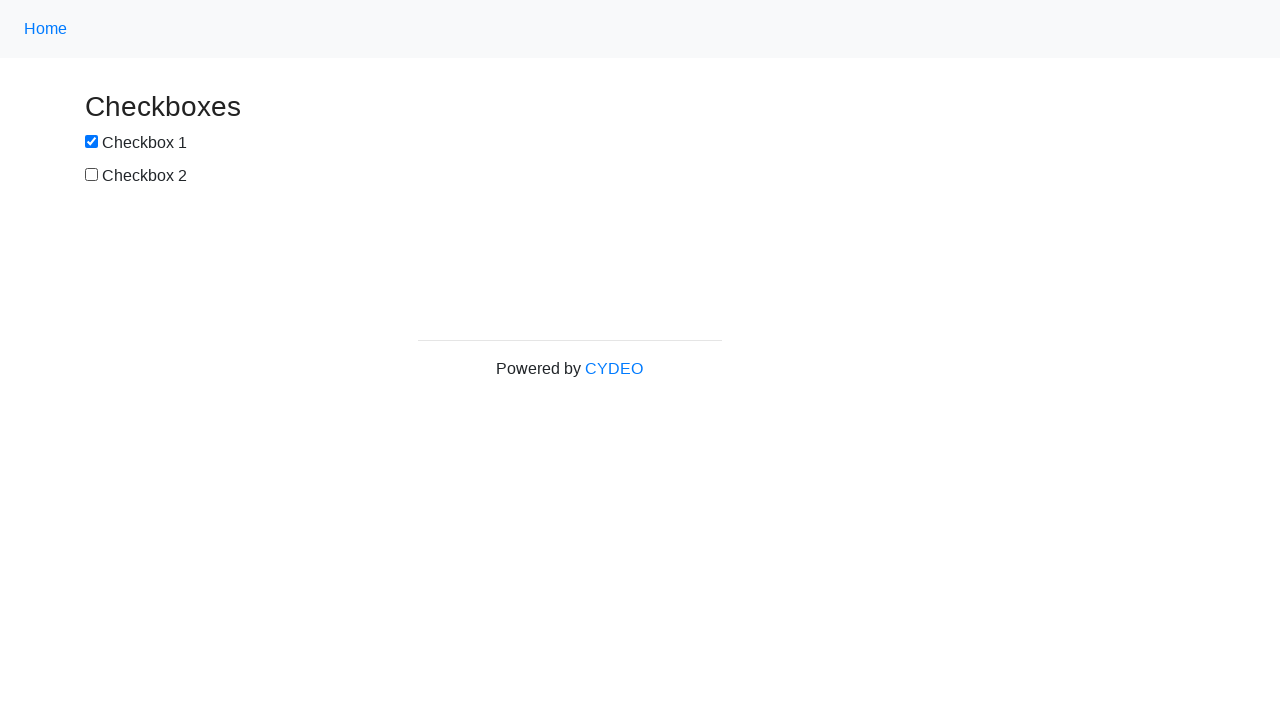

Verified checkbox #2 is not checked
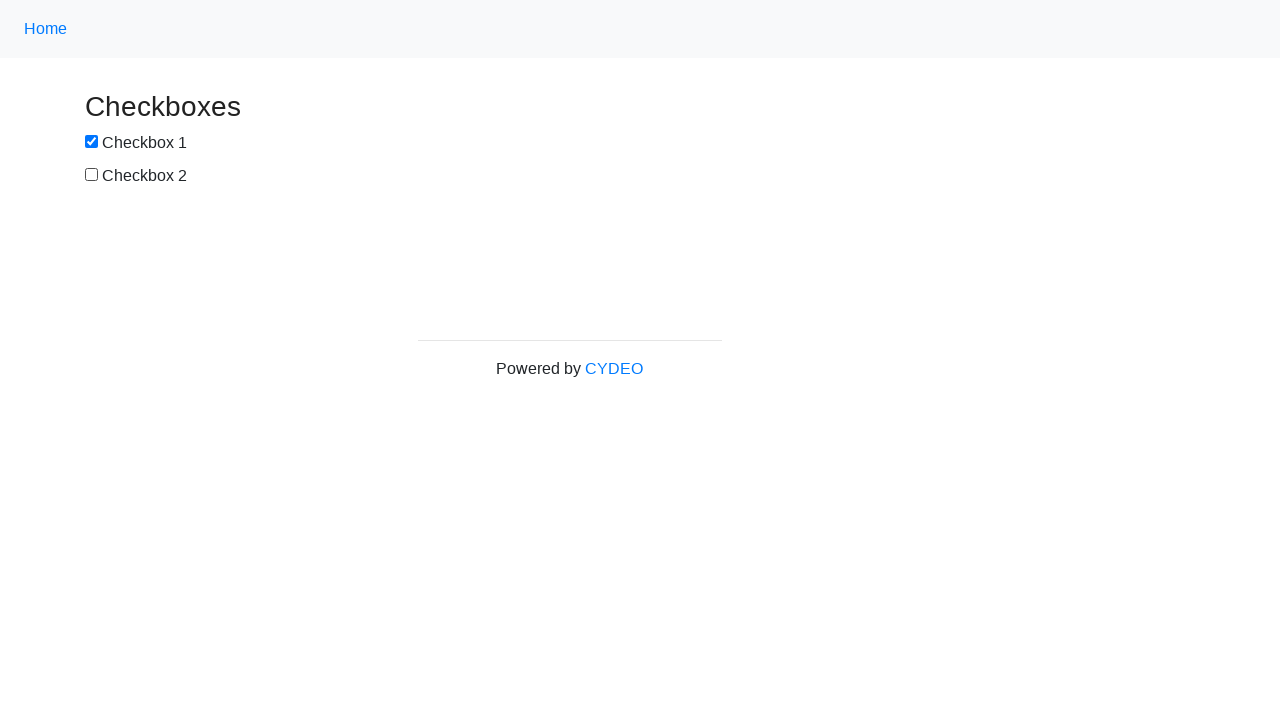

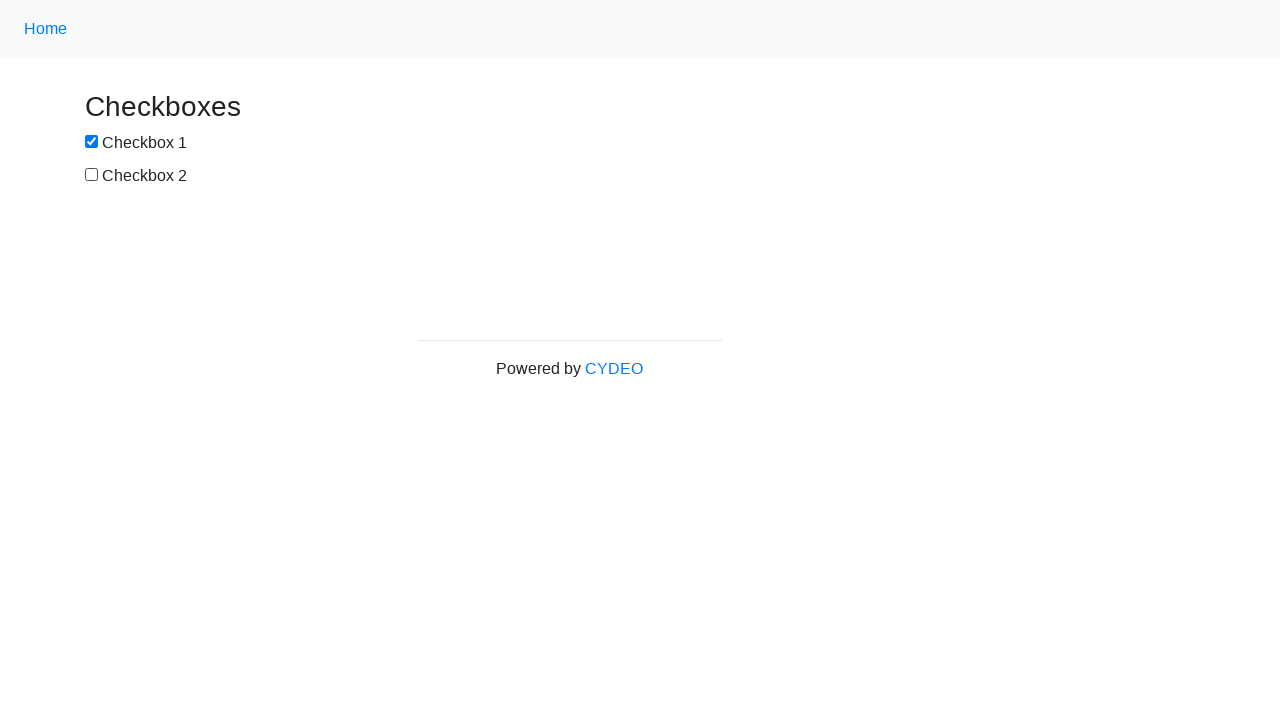